Tests that the Team submenu page displays exactly 2 images (pictures of team members Gregor Scheithauer and Stefan Scheler)

Starting URL: https://www.99-bottles-of-beer.net/

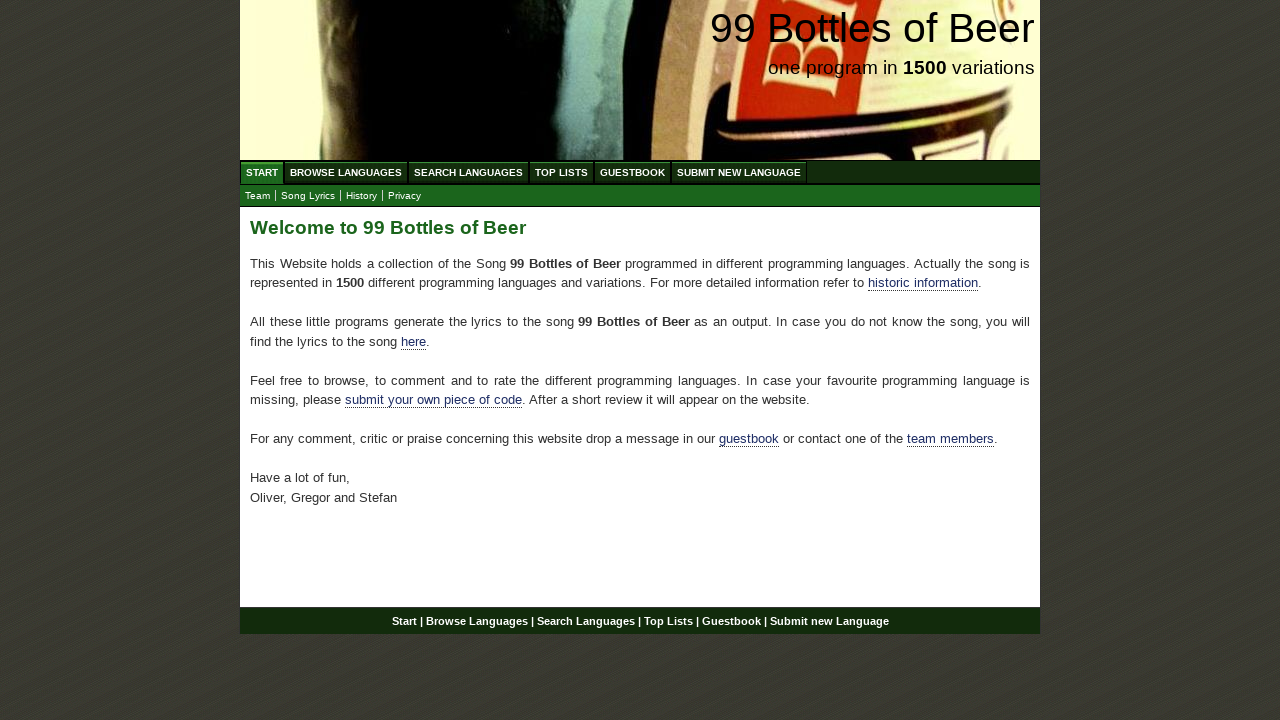

Clicked on Team submenu button at (258, 196) on xpath=//ul[@id='submenu']/li/a[@href='team.html']
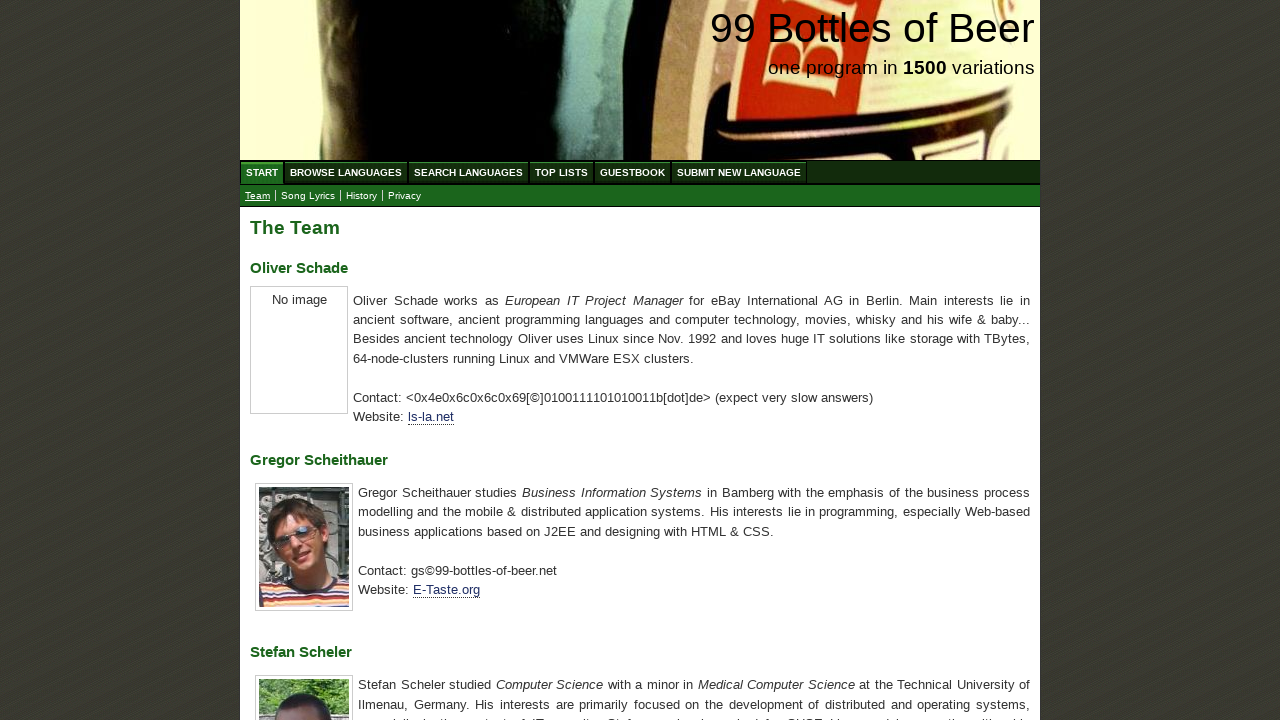

Waited for Gregor Scheithauer's picture to load
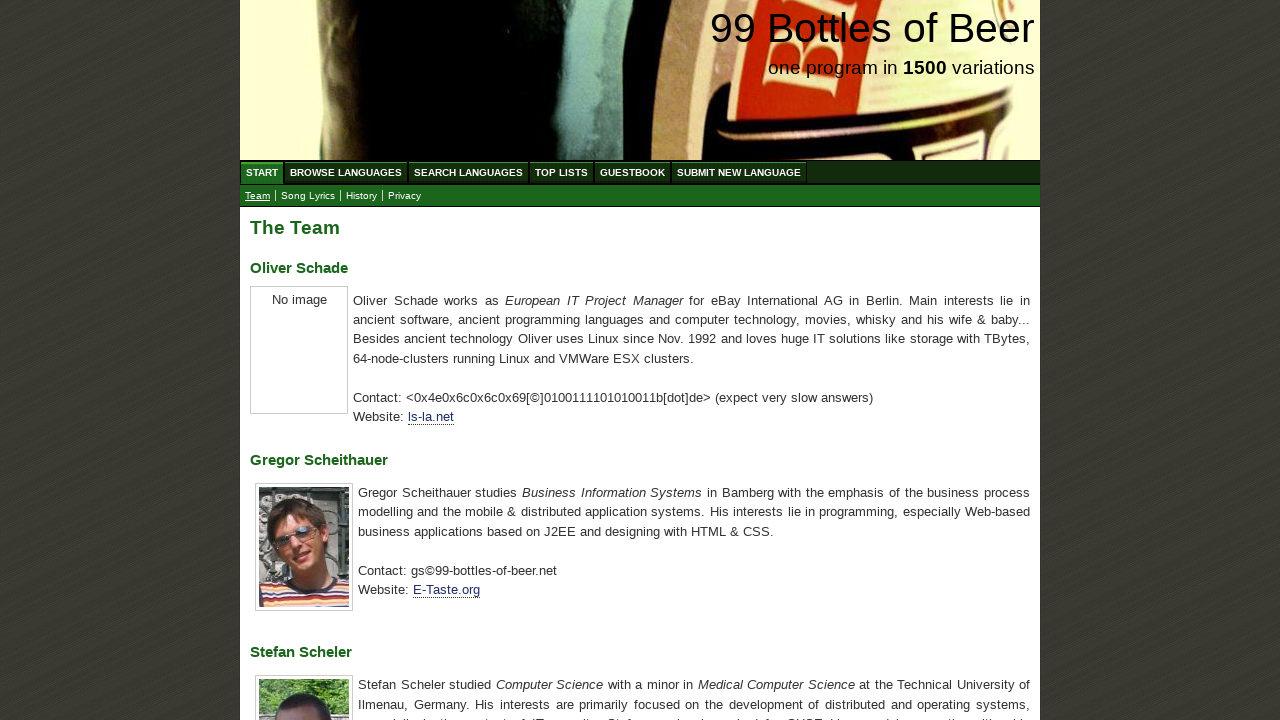

Waited for Stefan Scheler's picture to load
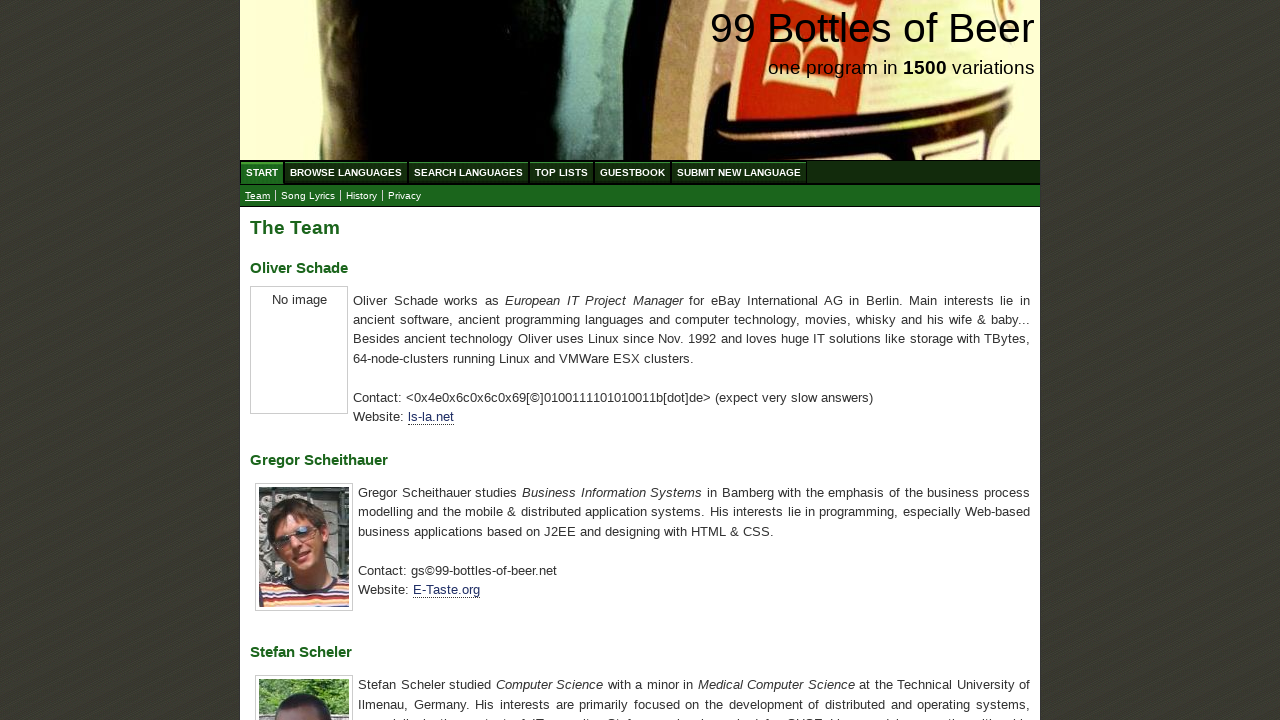

Retrieved all images on the Team submenu page
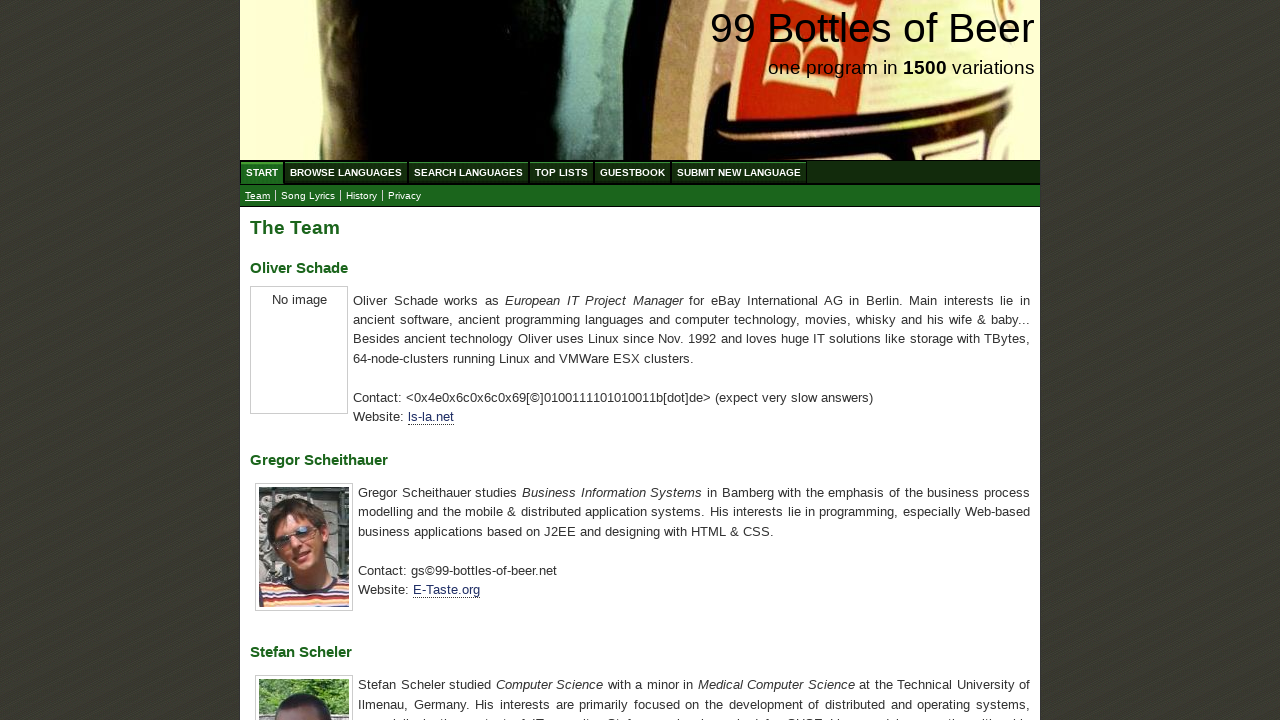

Verified that exactly 2 images are displayed on the Team submenu page
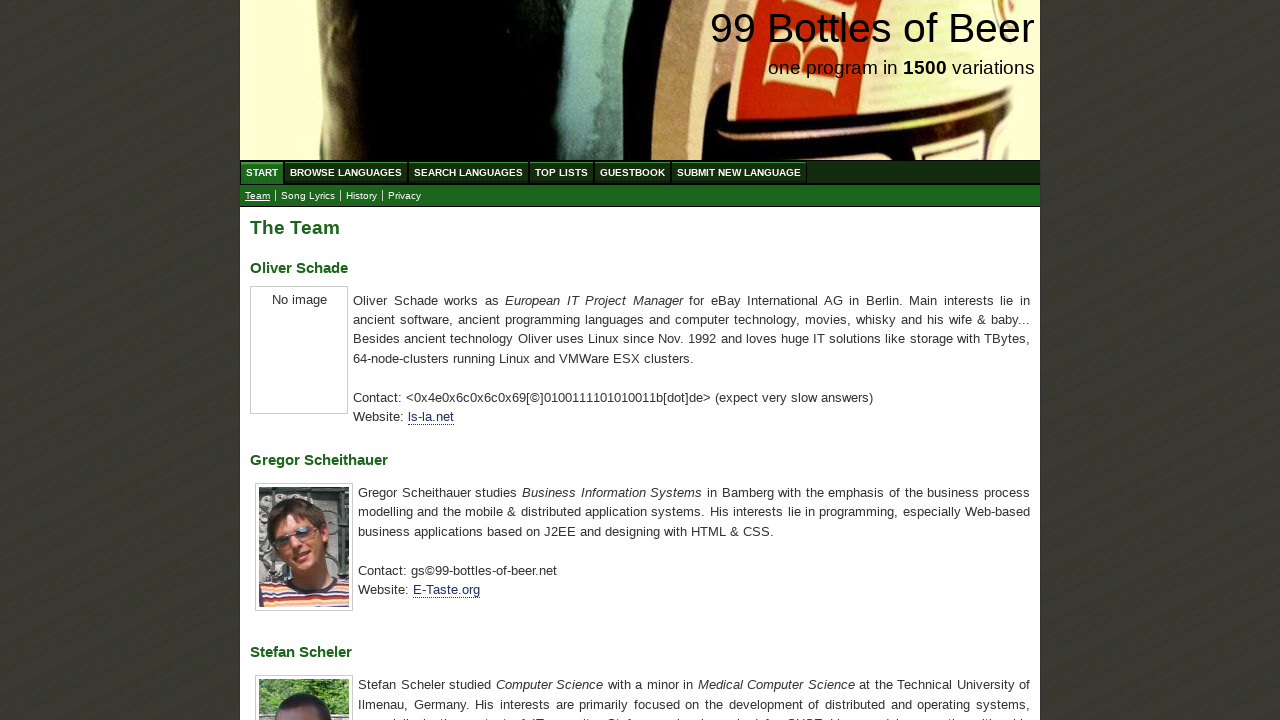

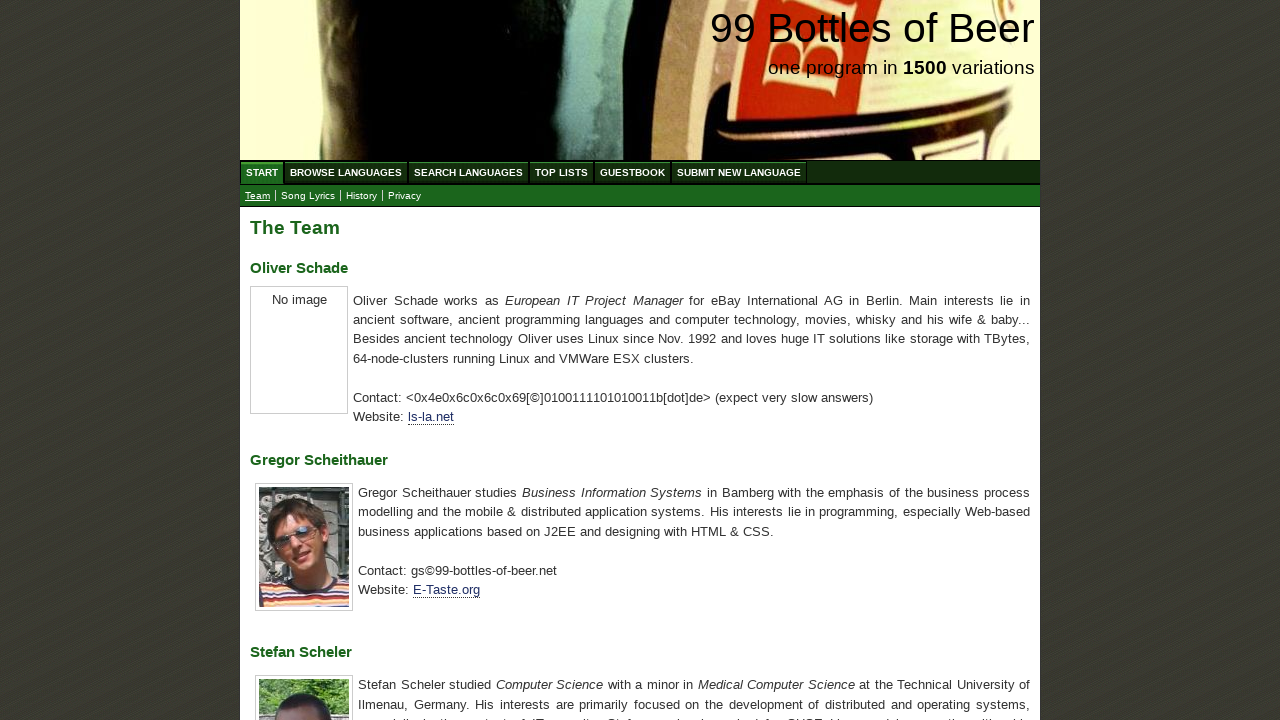